Tests handling of a JavaScript alert dialog by clicking a button that triggers an alert, accepting it, and verifying the alert type and message.

Starting URL: https://testautomationpractice.blogspot.com/#

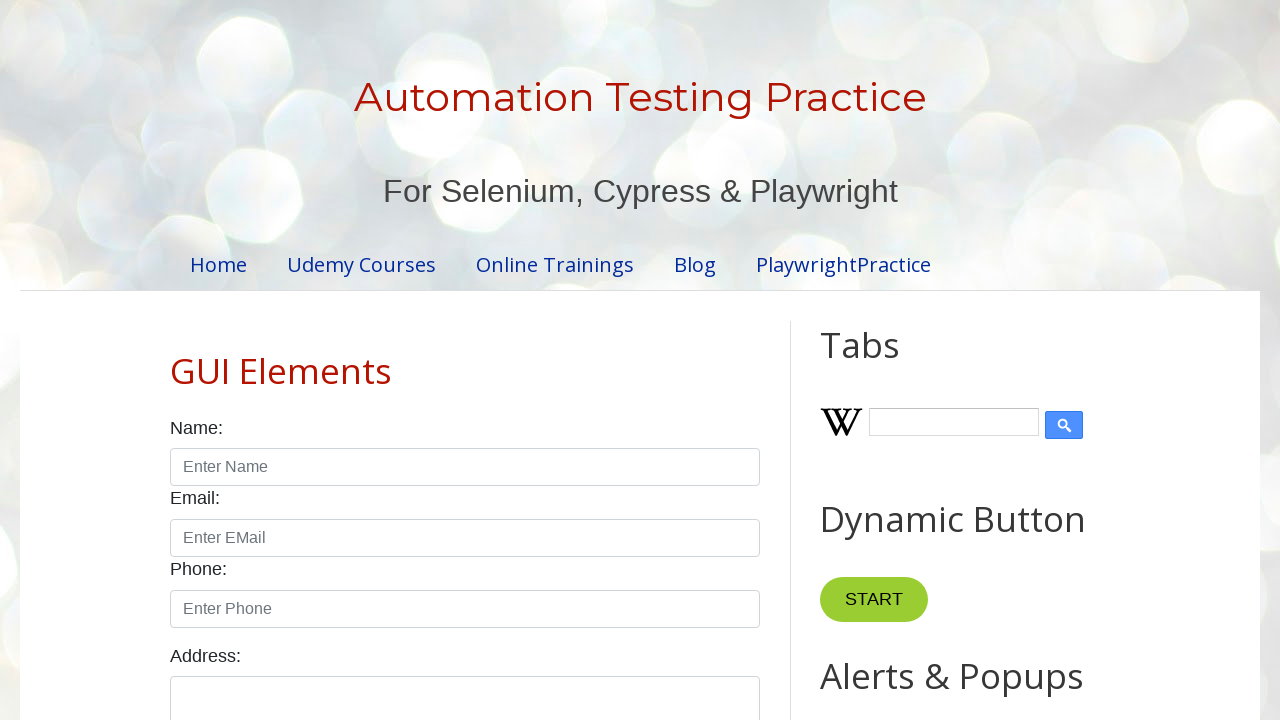

Accepted the alert dialog
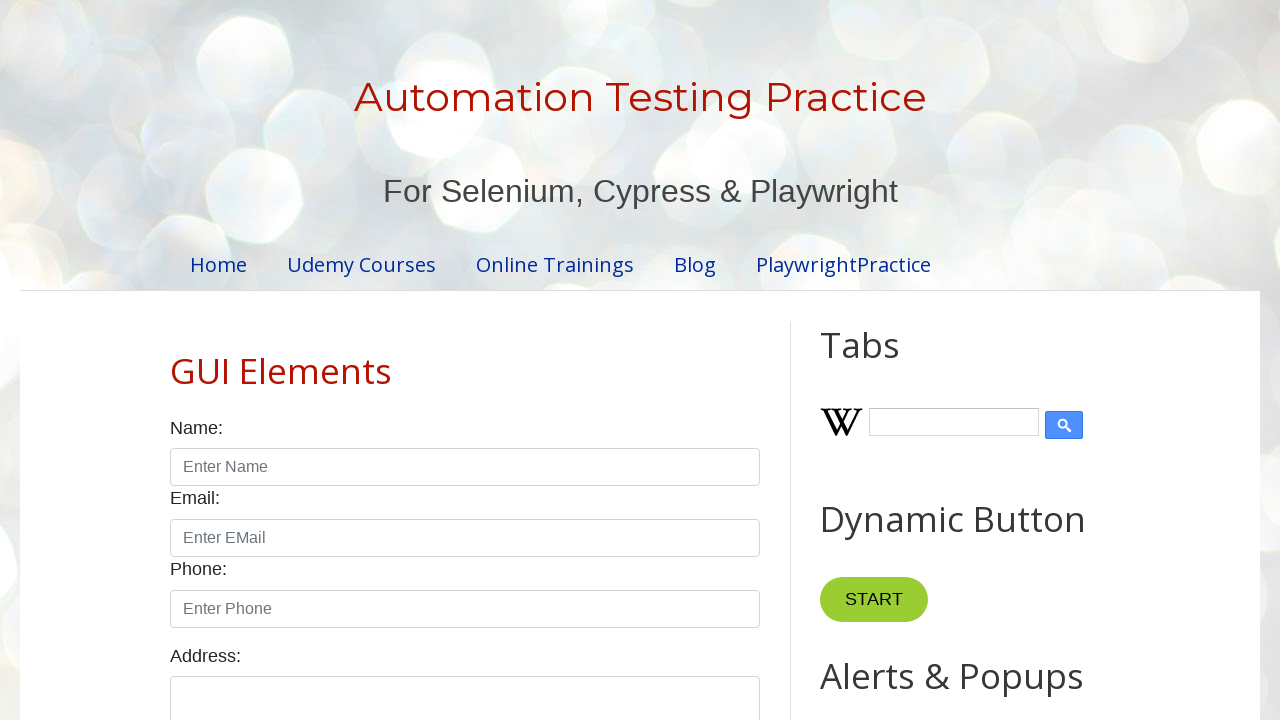

Clicked alert button to trigger dialog at (888, 361) on #alertBtn
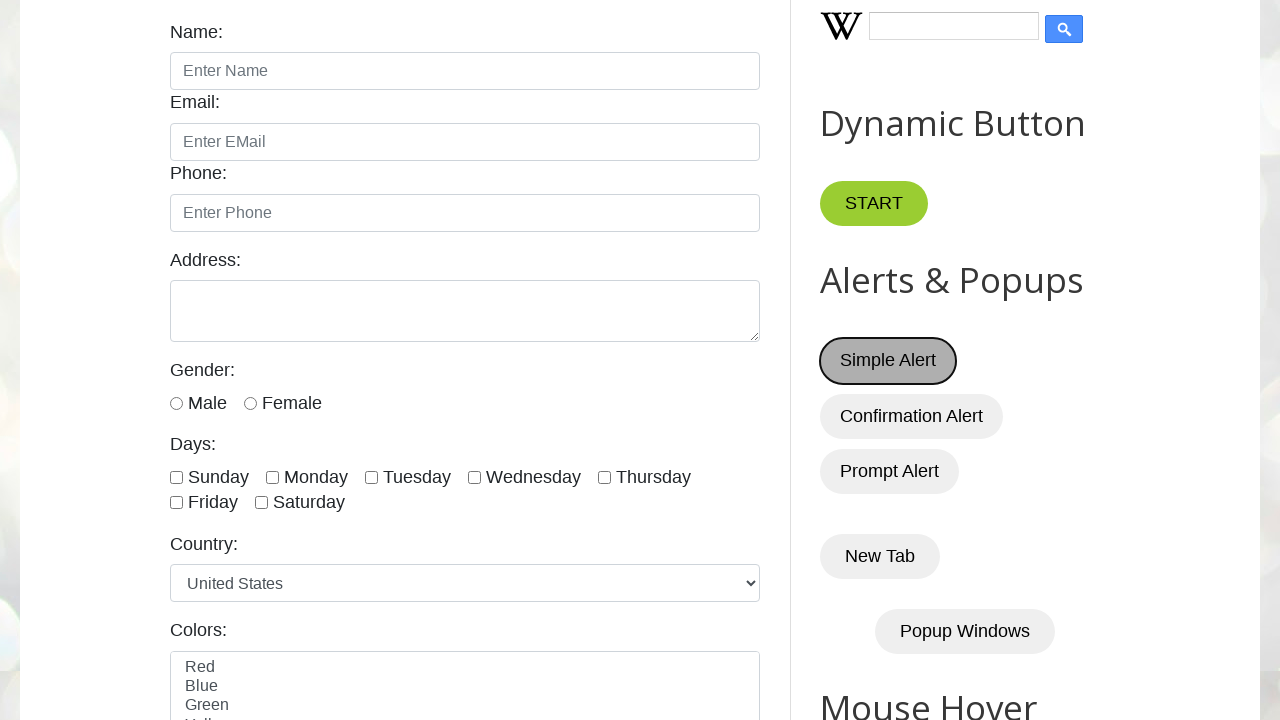

Waited for dialog to be handled
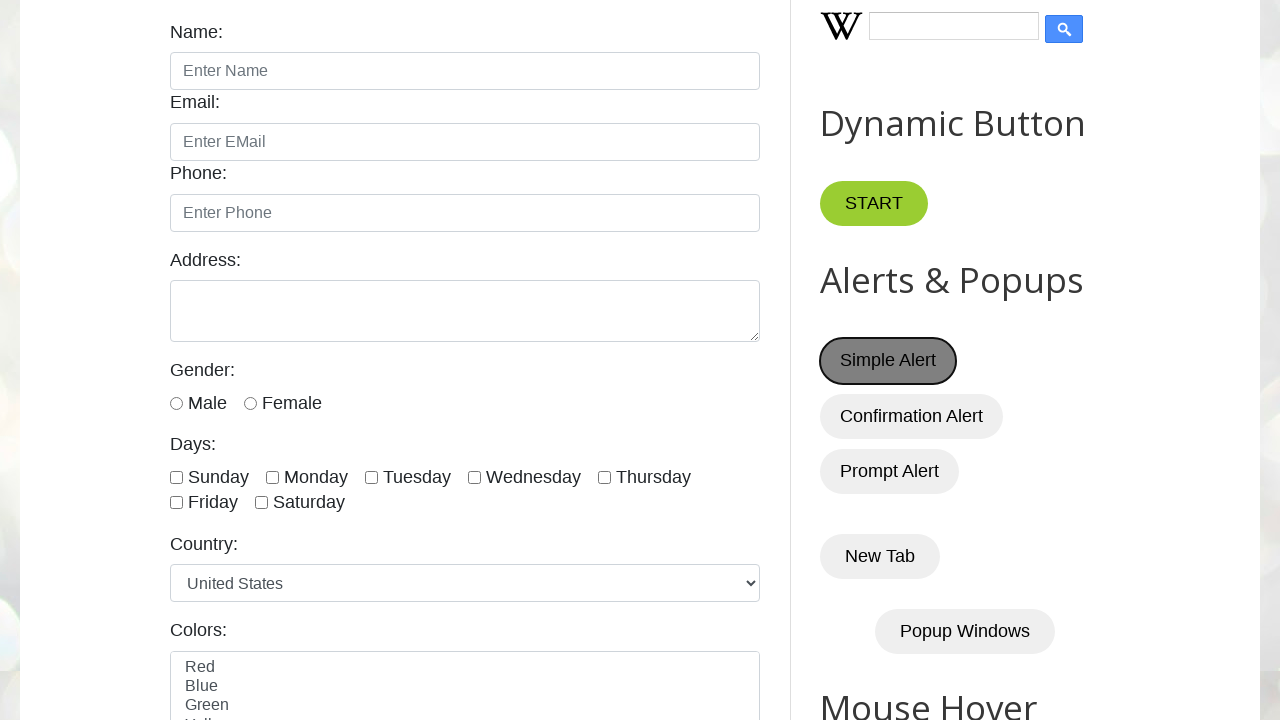

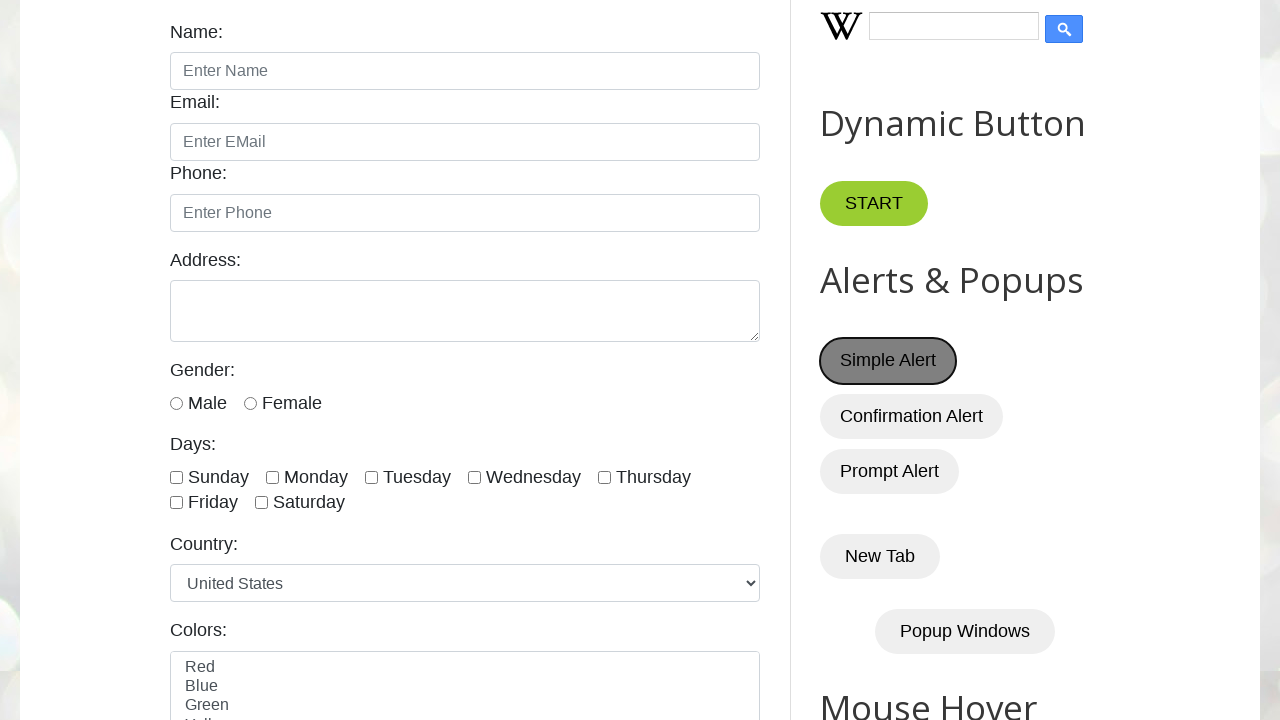